Tests a contact form on the Fake Store website by filling in name, email, phone, age, city, and comments fields, then submits the form and verifies a success message is displayed.

Starting URL: https://digitalhouse-content.github.io/fake-store-dh/#formularios

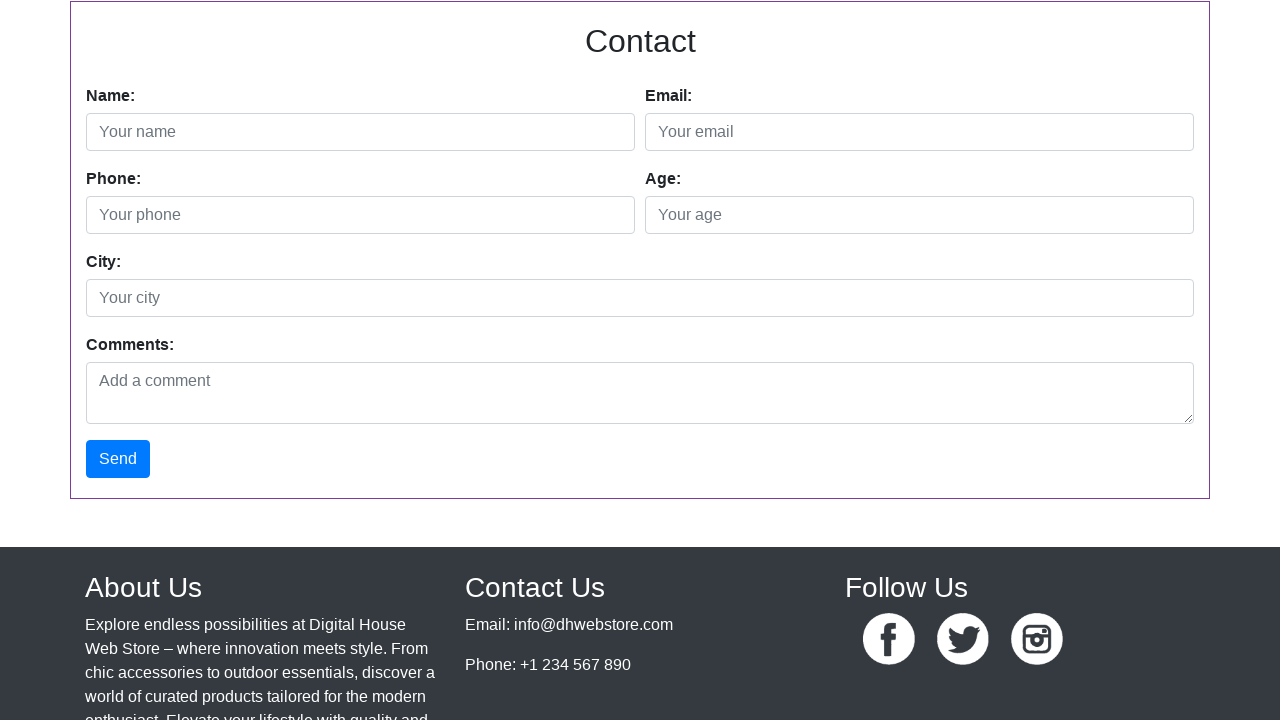

Filled name field with 'Juan Perez' on input#nombre
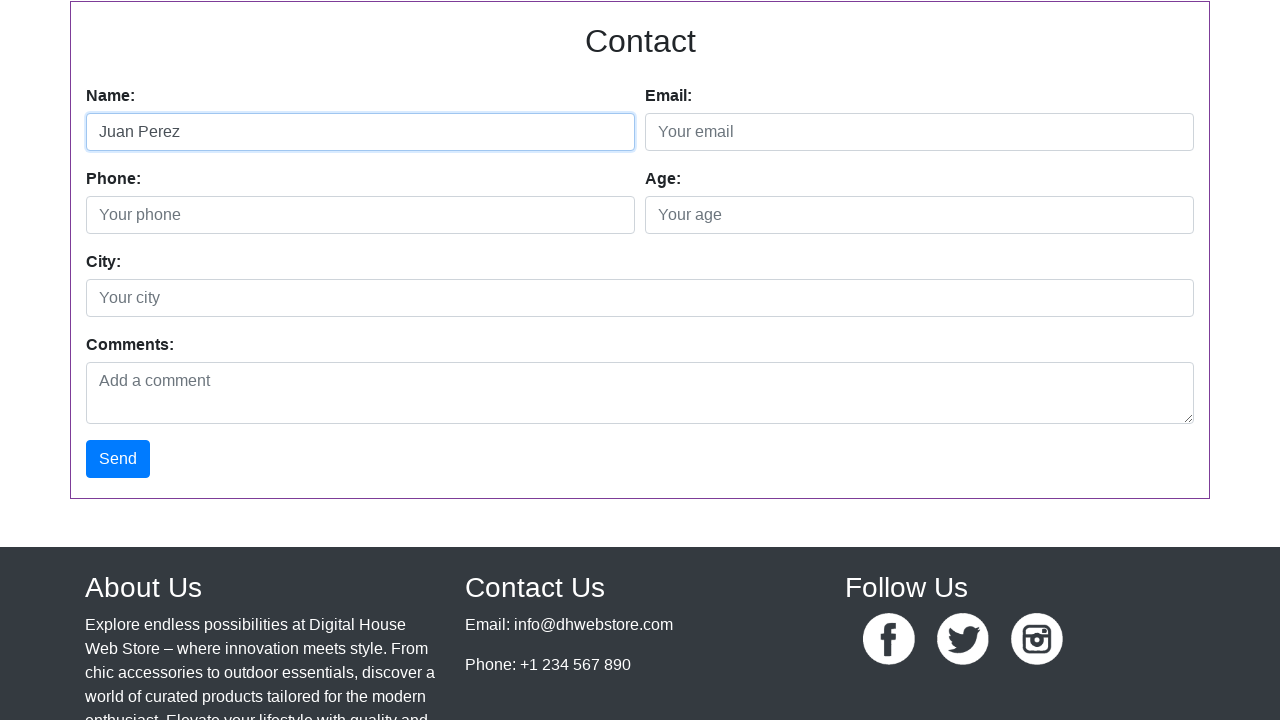

Filled email field with 'juanperez10@email.com' on input#email
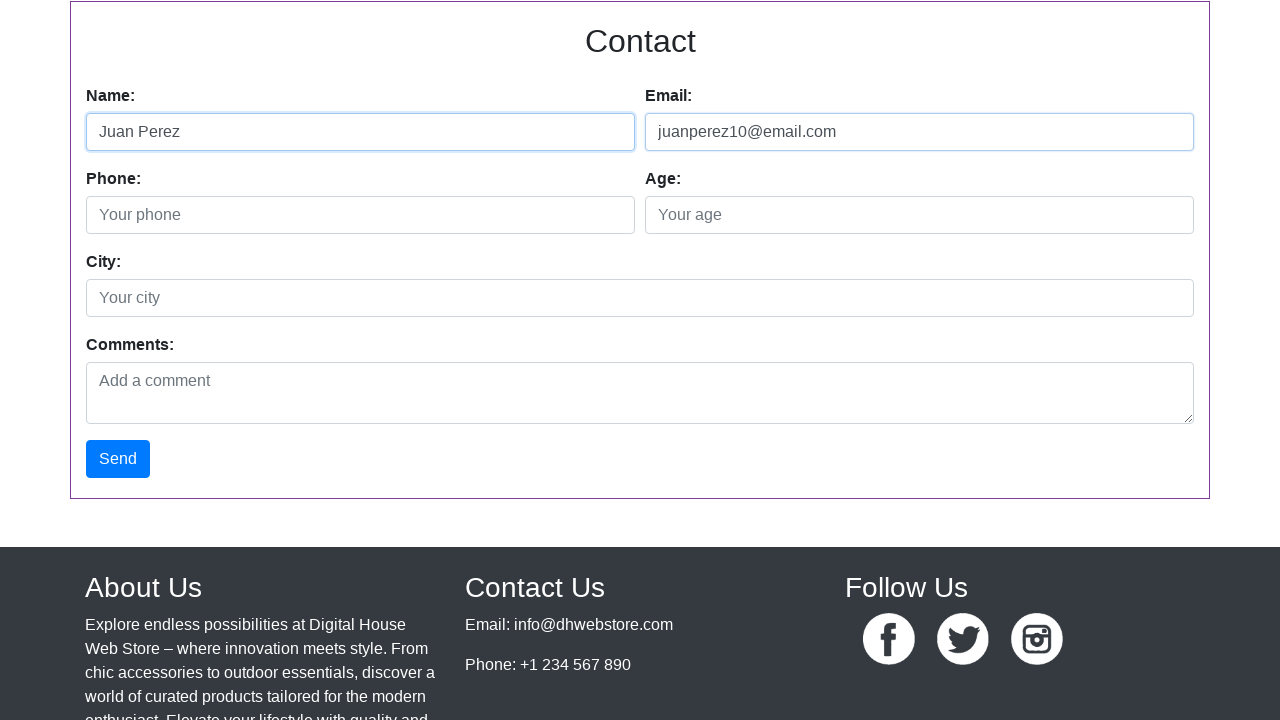

Filled phone field with '1167583030' on input#telefono
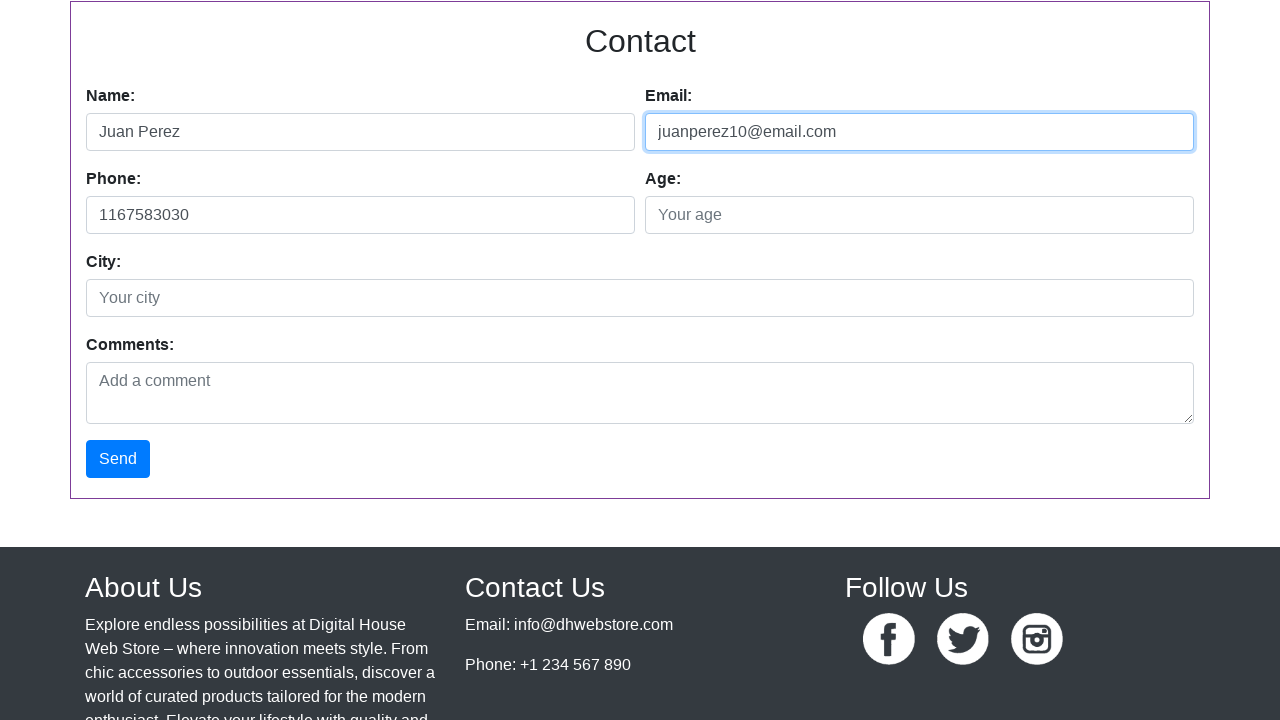

Filled age field with '21' on input#edad
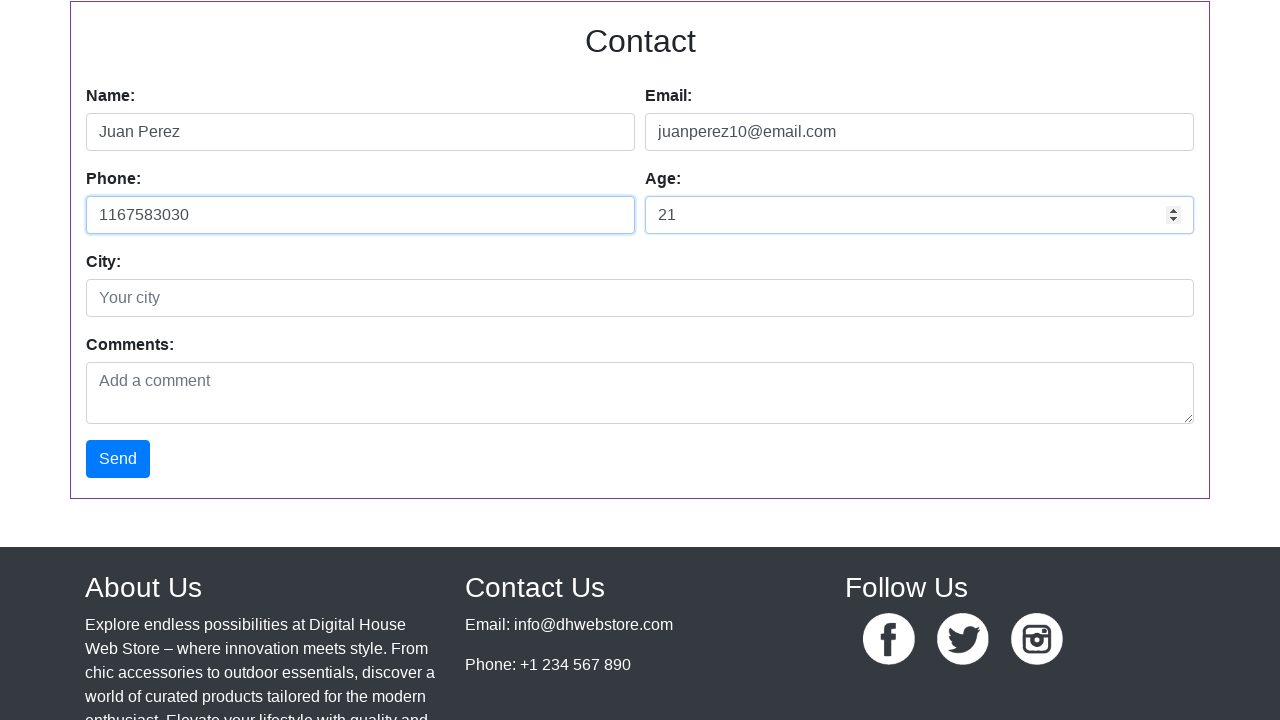

Filled city field with 'Buenos Aires' on input#ciudad
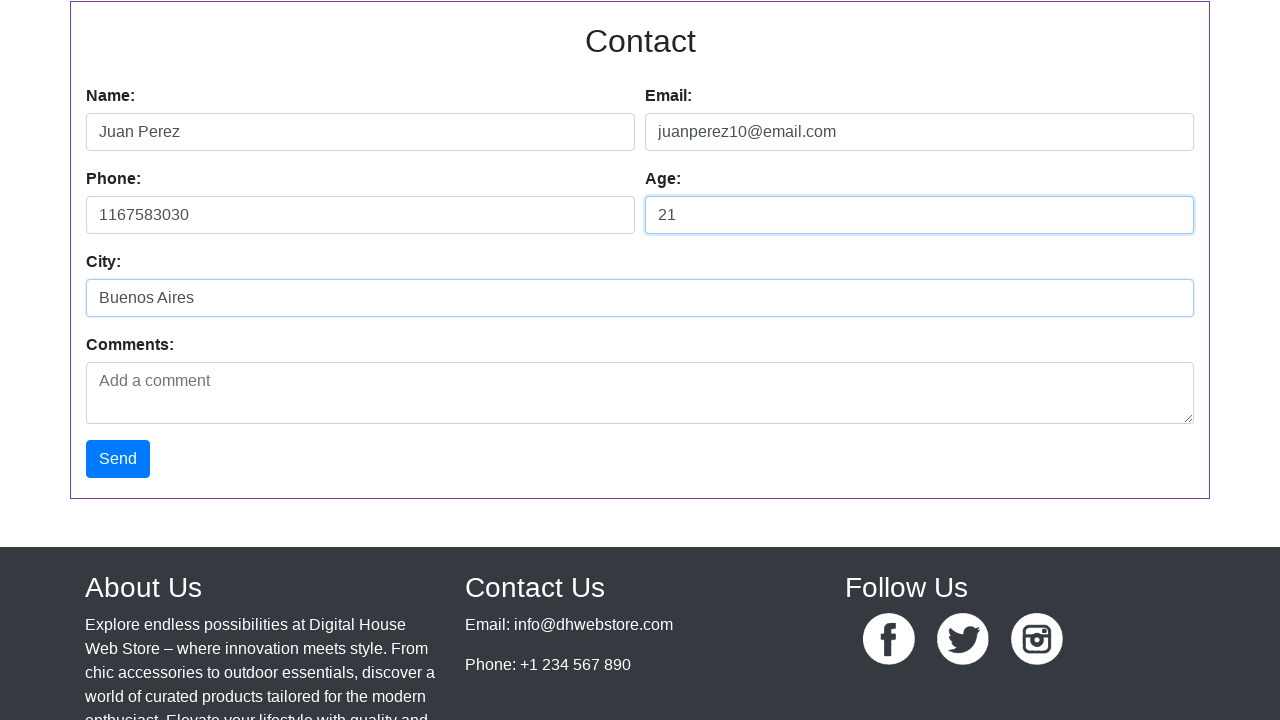

Filled comments field with initial text on textarea#comentarios
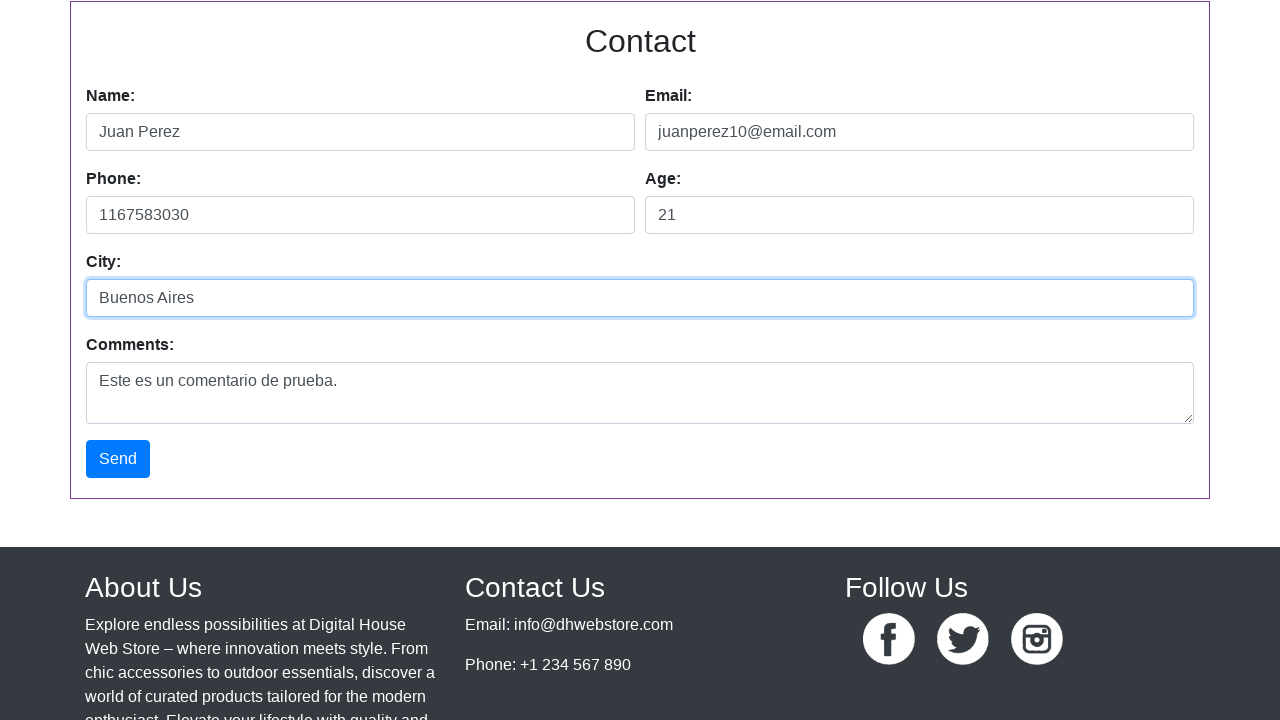

Updated comments field with 'Comentario actualizado.' on textarea#comentarios
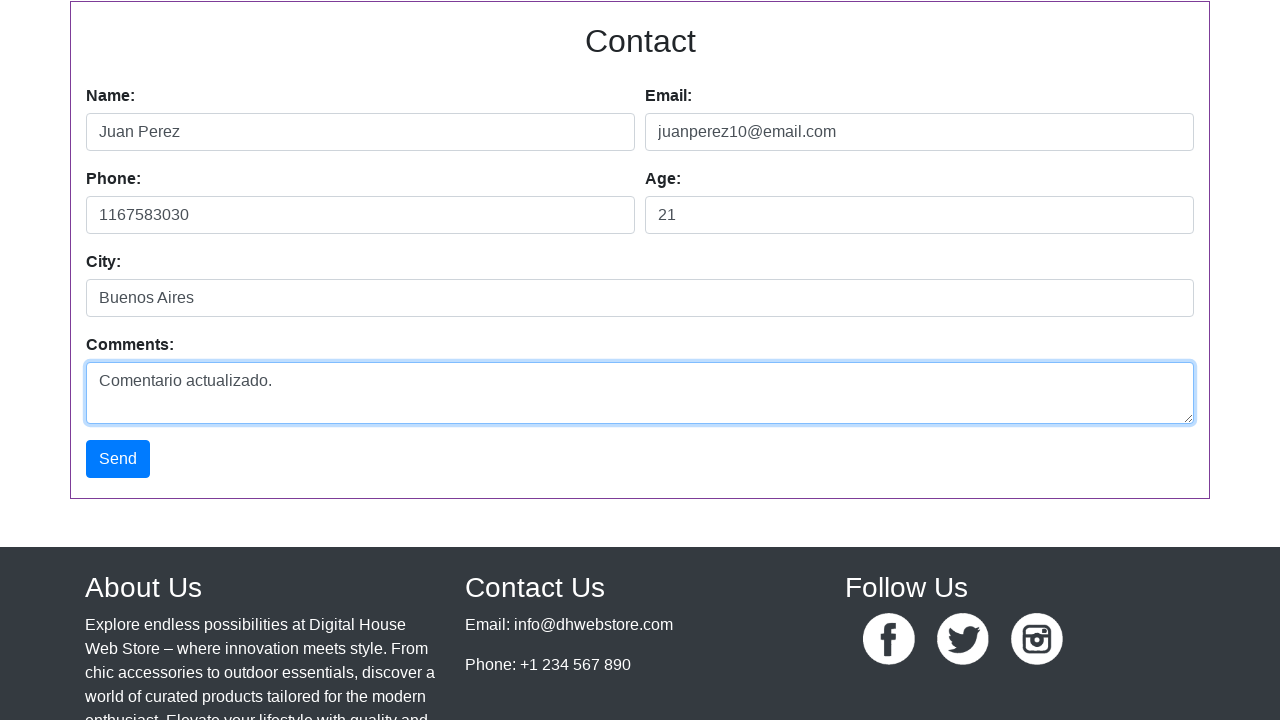

Clicked the Send button to submit the form at (118, 459) on button:text('Send')
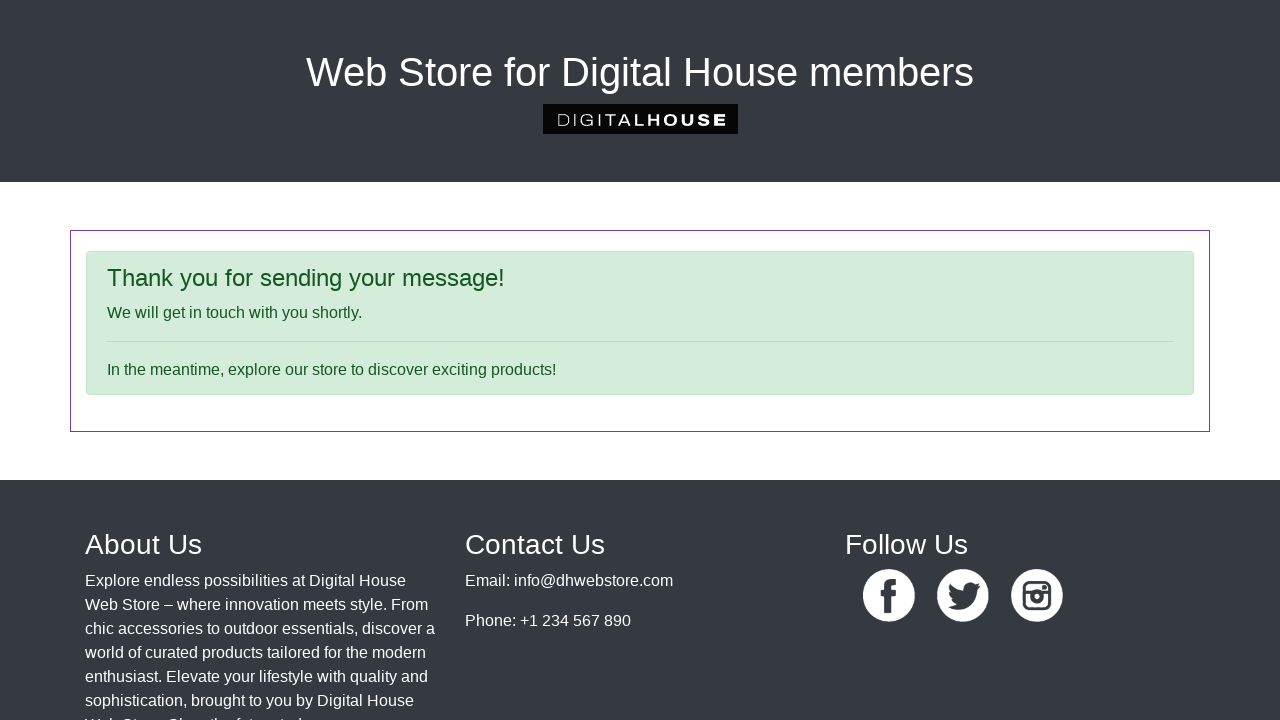

Success message 'Thank you for sending your message!' appeared
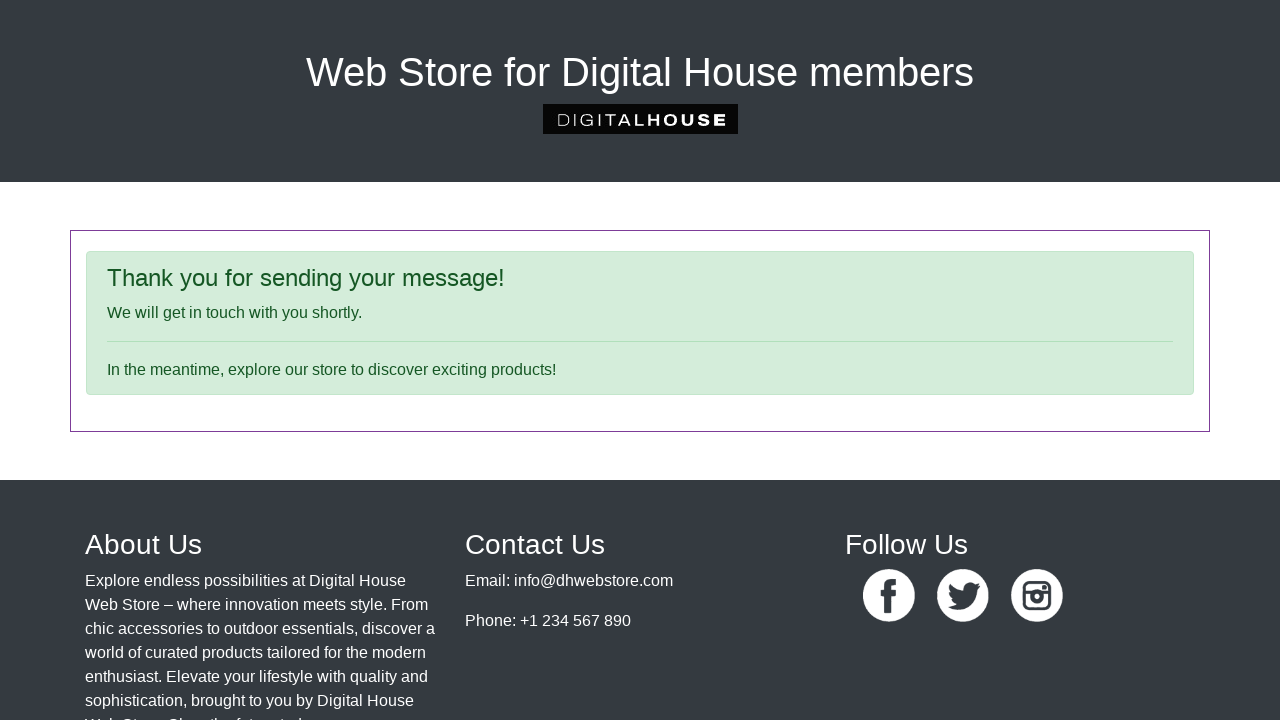

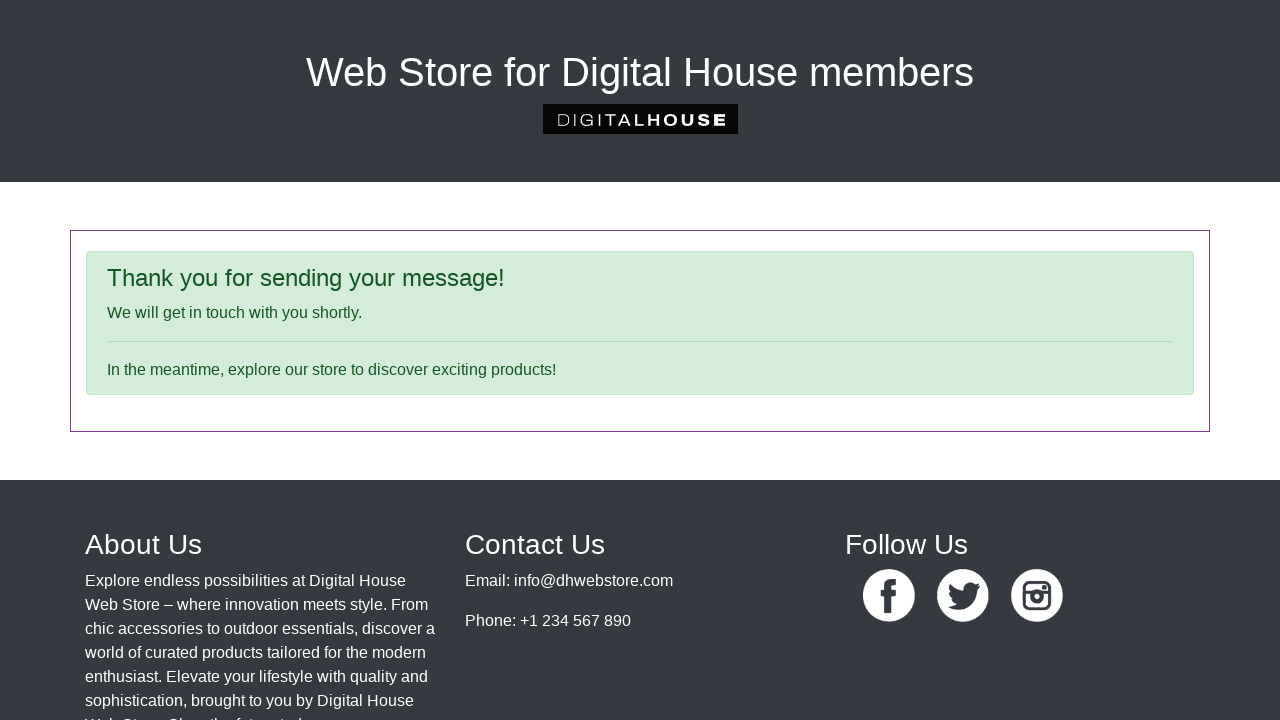